Tests the mortgage calculator by filling in home value and principal amount fields, then submitting the form to calculate mortgage details.

Starting URL: http://www.mortgagecalculator.org/

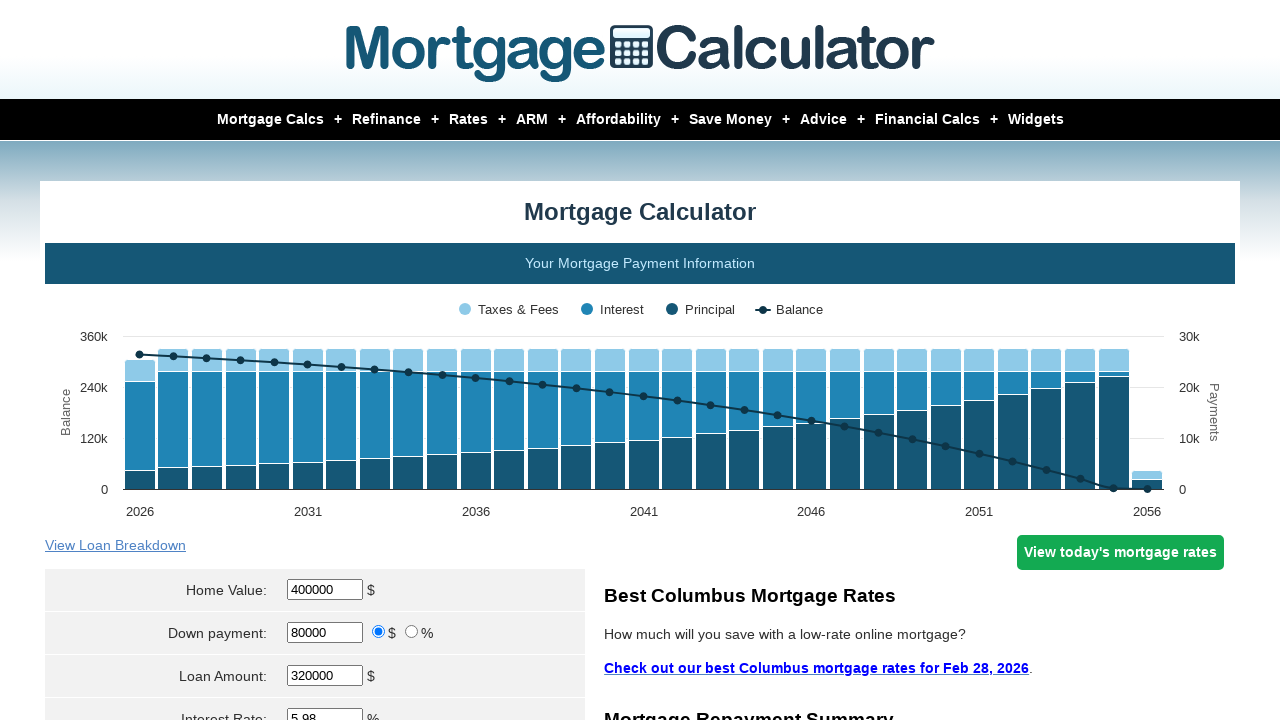

Cleared home value field on input[name='param[homevalue]']
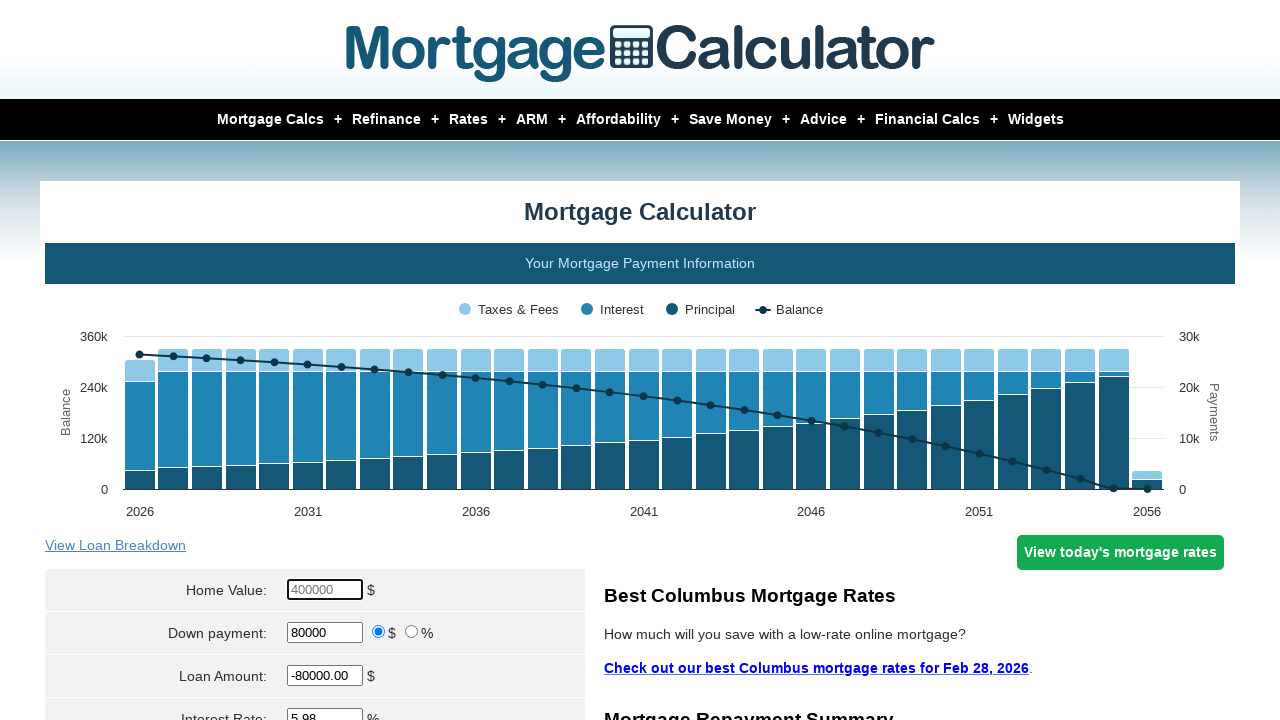

Filled home value field with 175000 on input[name='param[homevalue]']
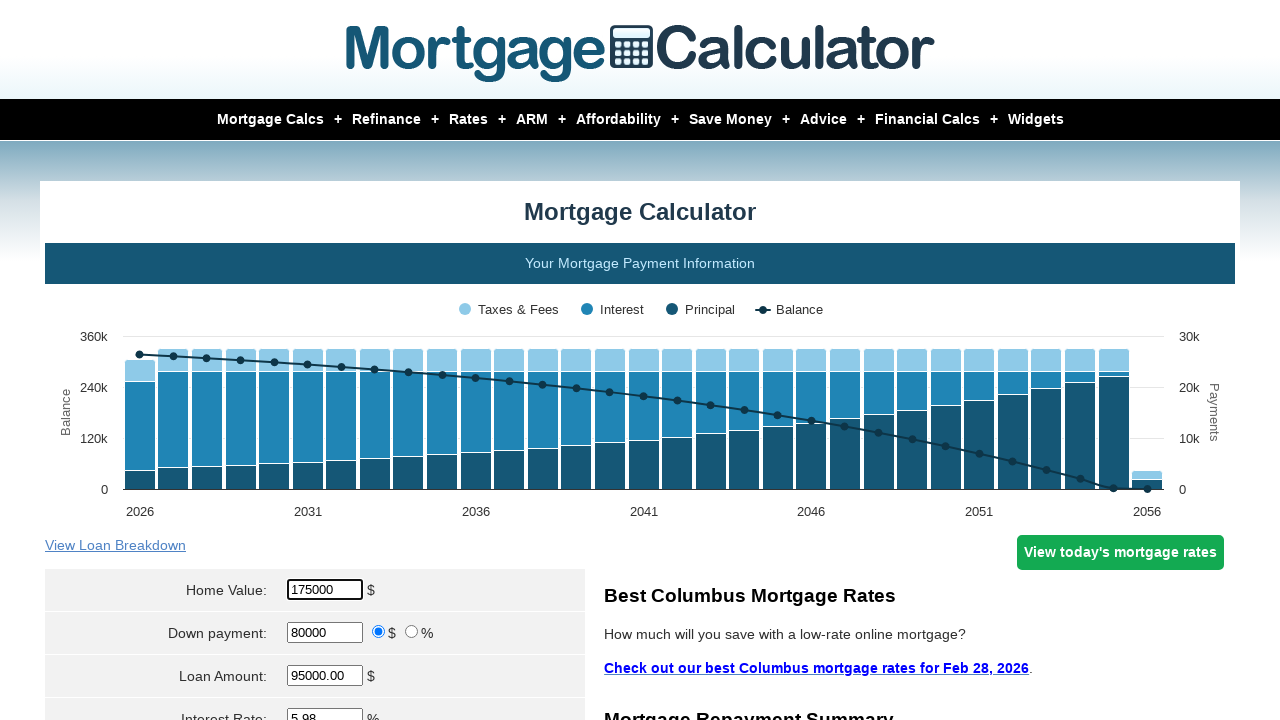

Cleared principal/loan amount field on input[name='param[principal]']
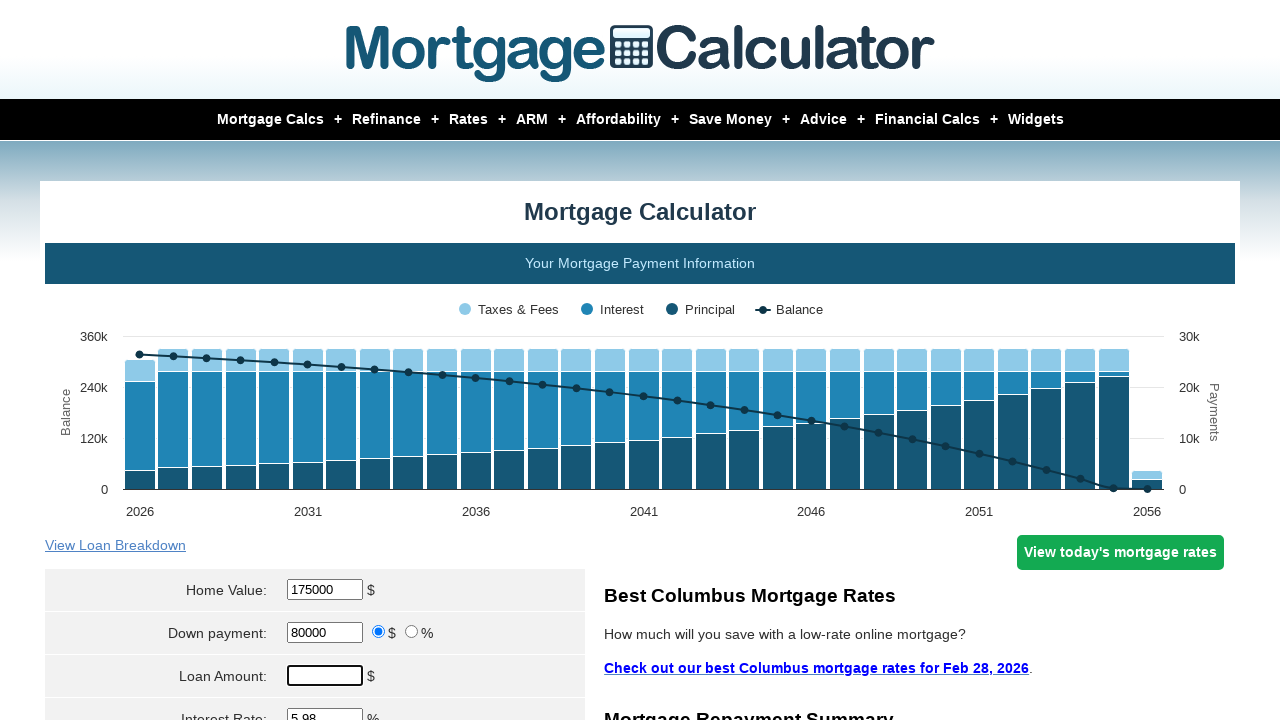

Filled principal/loan amount field with 140000 on input[name='param[principal]']
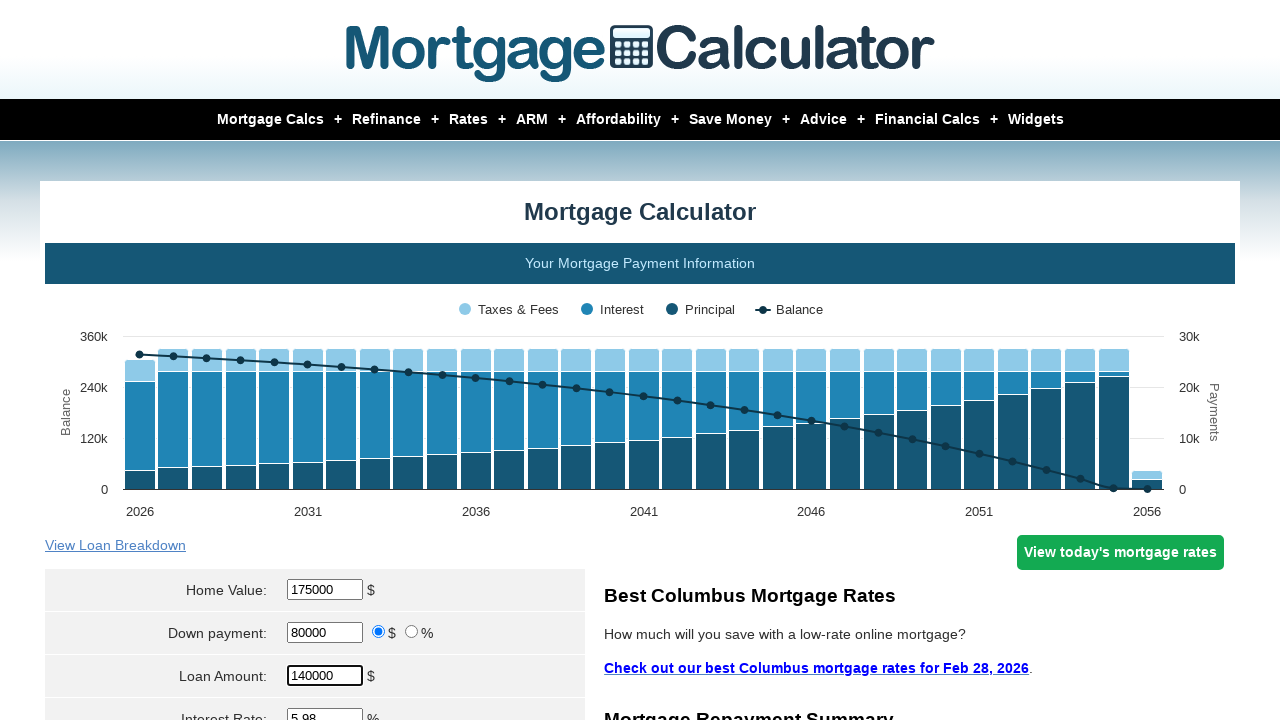

Clicked submit button to calculate mortgage details at (315, 360) on input[type='submit']
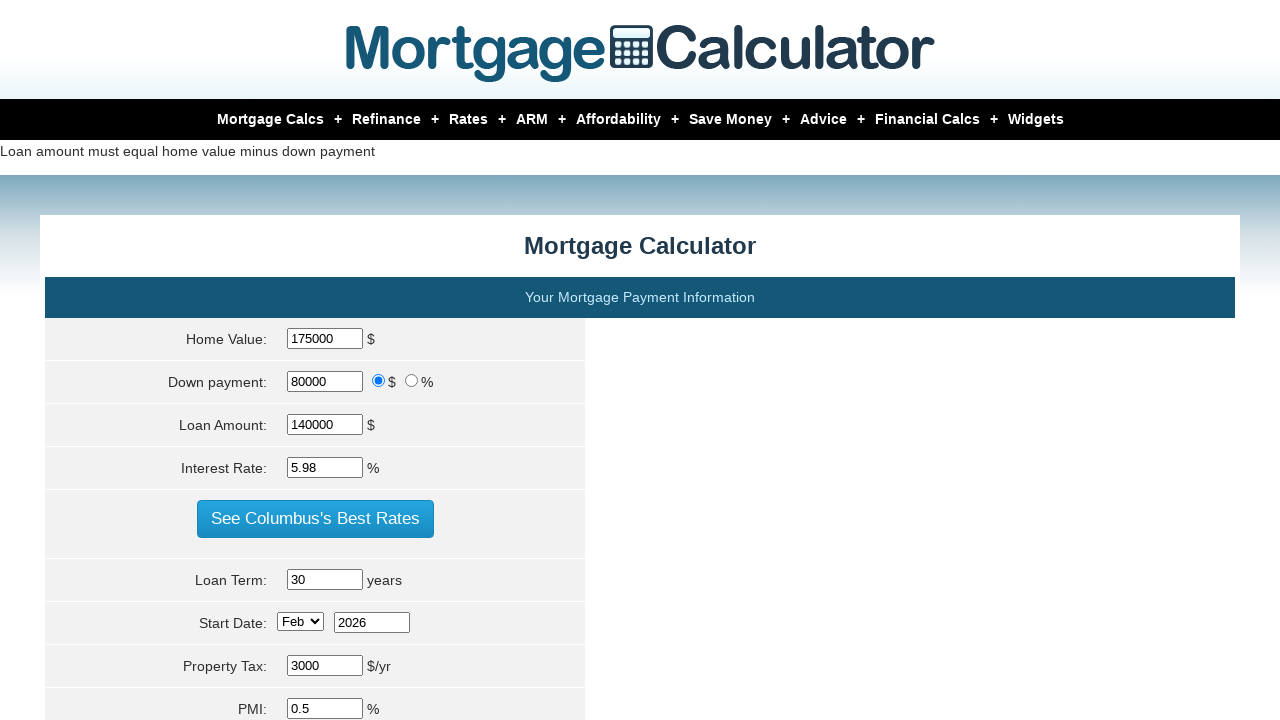

Waited for mortgage calculation results to load
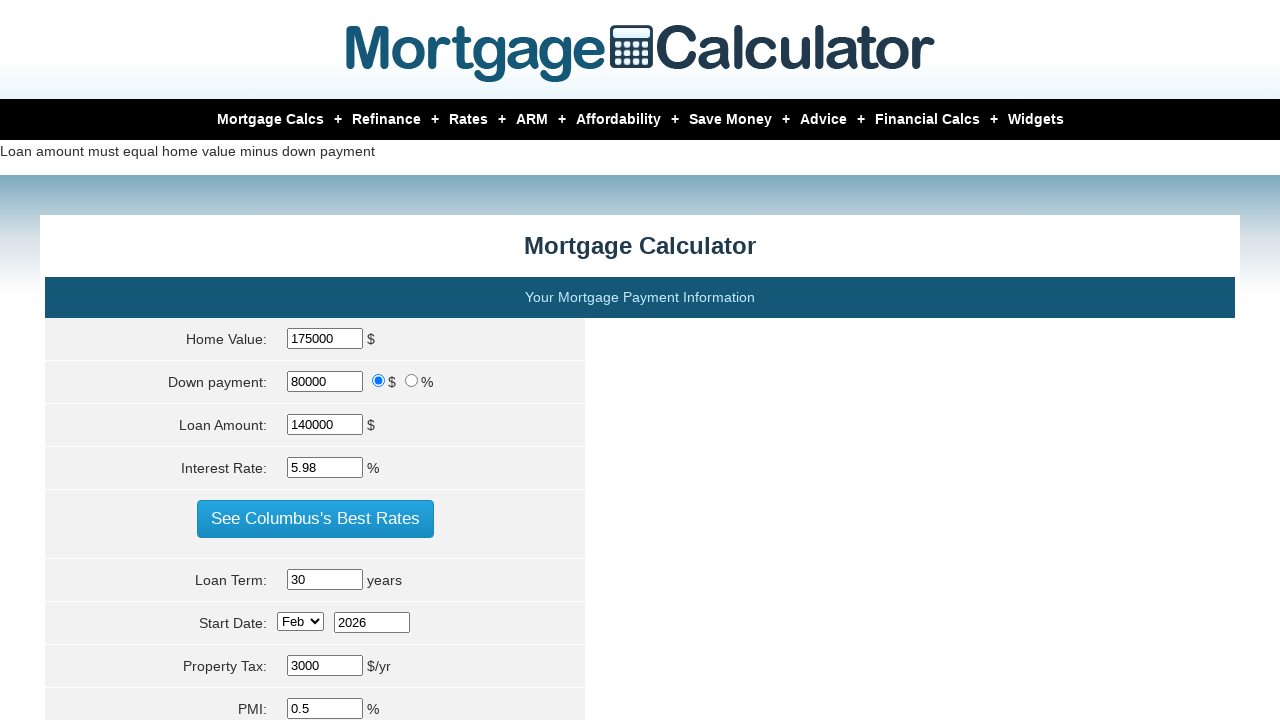

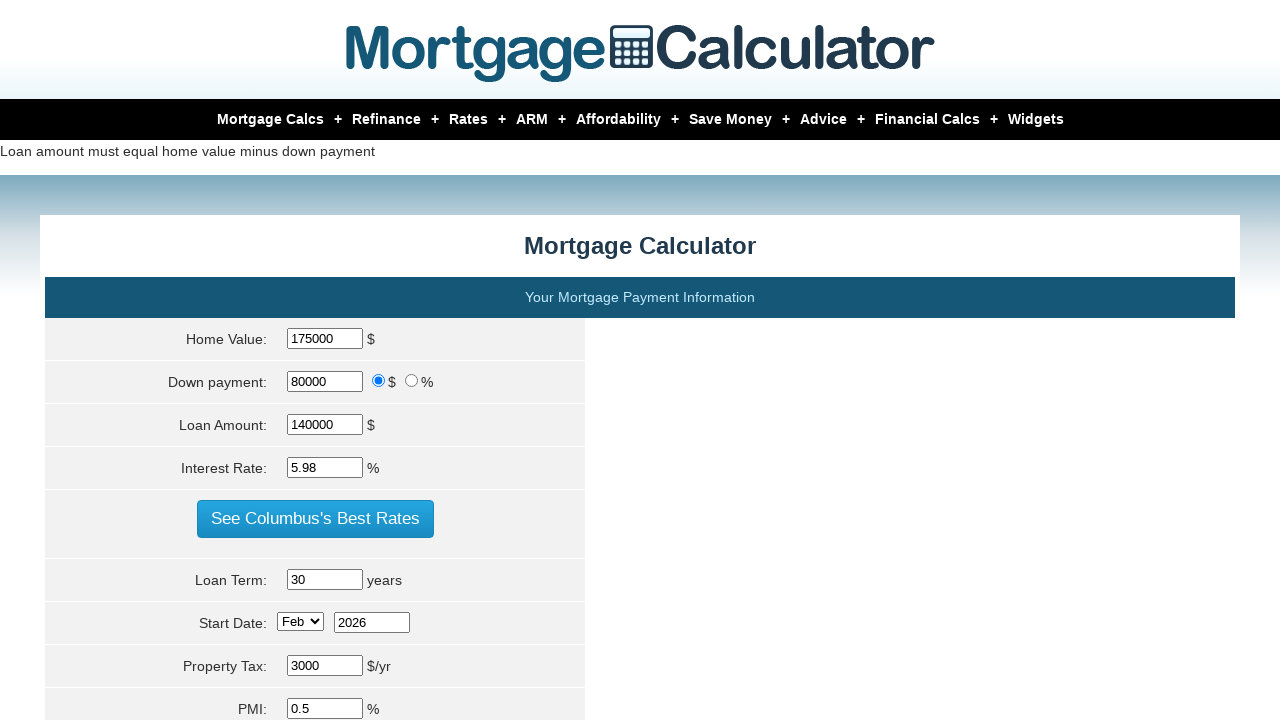